Navigates to a test automation practice page and verifies the presence and structure of a book table, including checking that rows and columns exist with data.

Starting URL: https://testautomationpractice.blogspot.com/

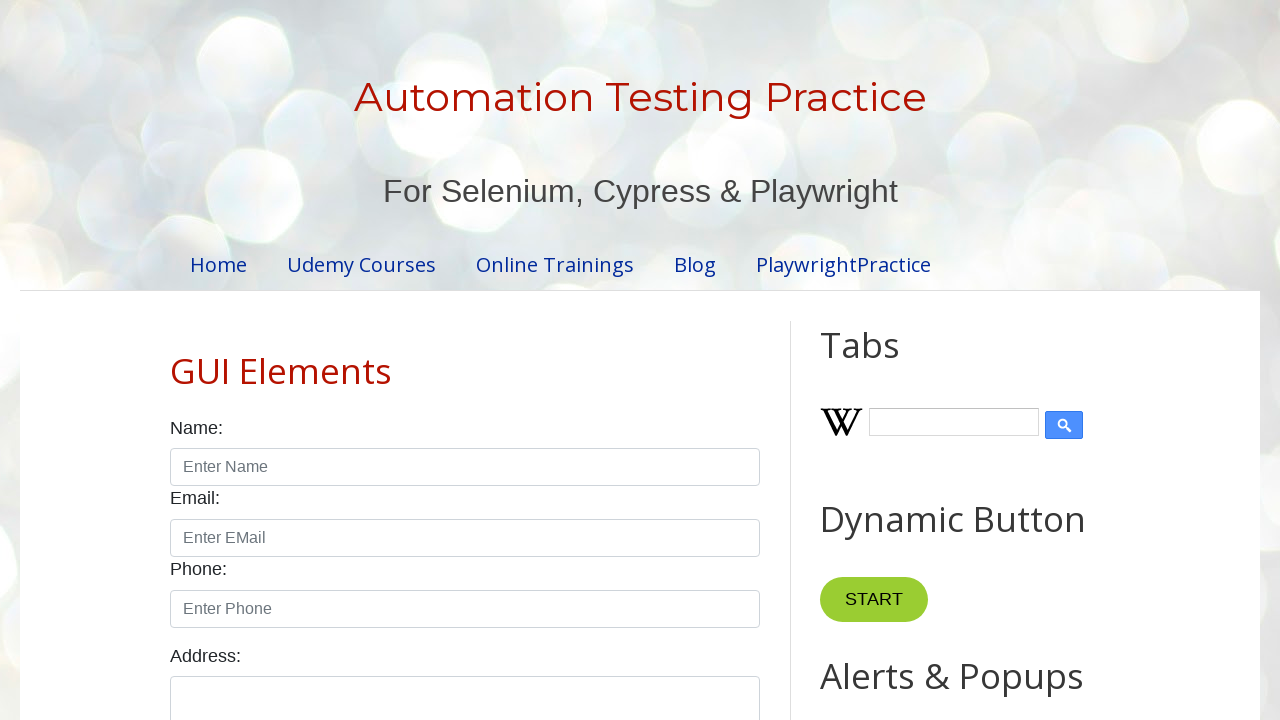

Navigated to test automation practice page
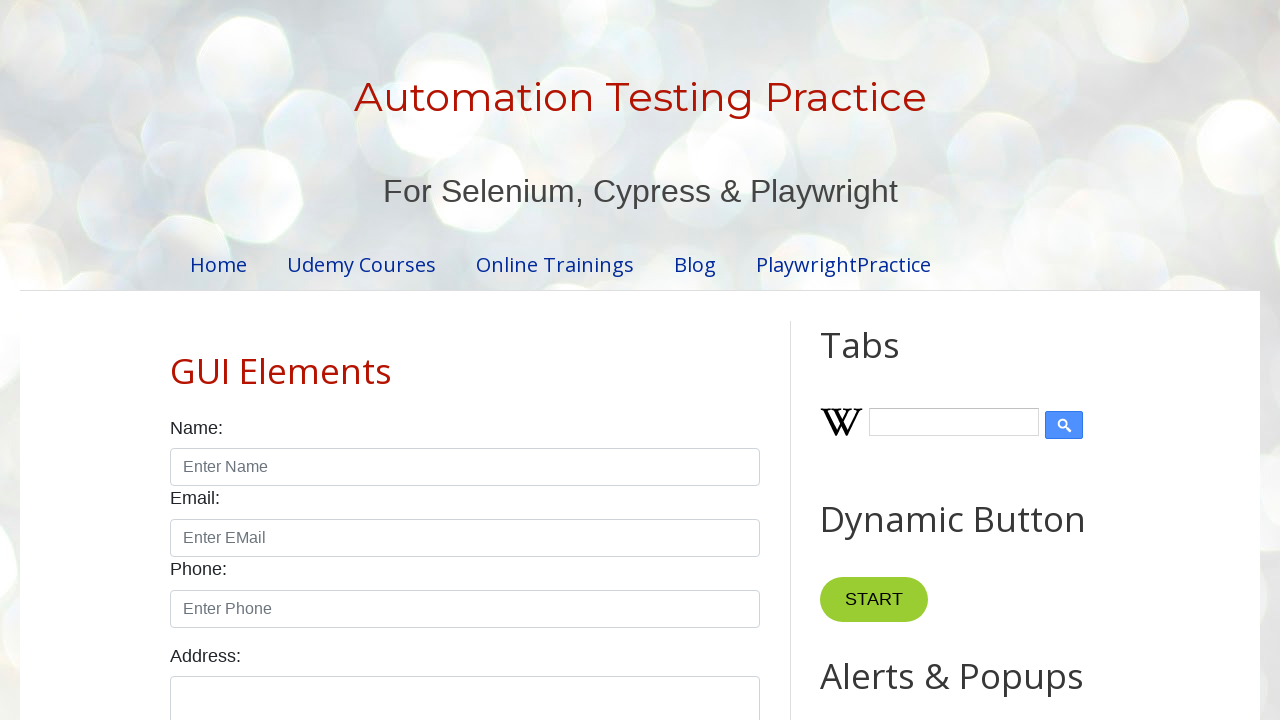

Book table became visible
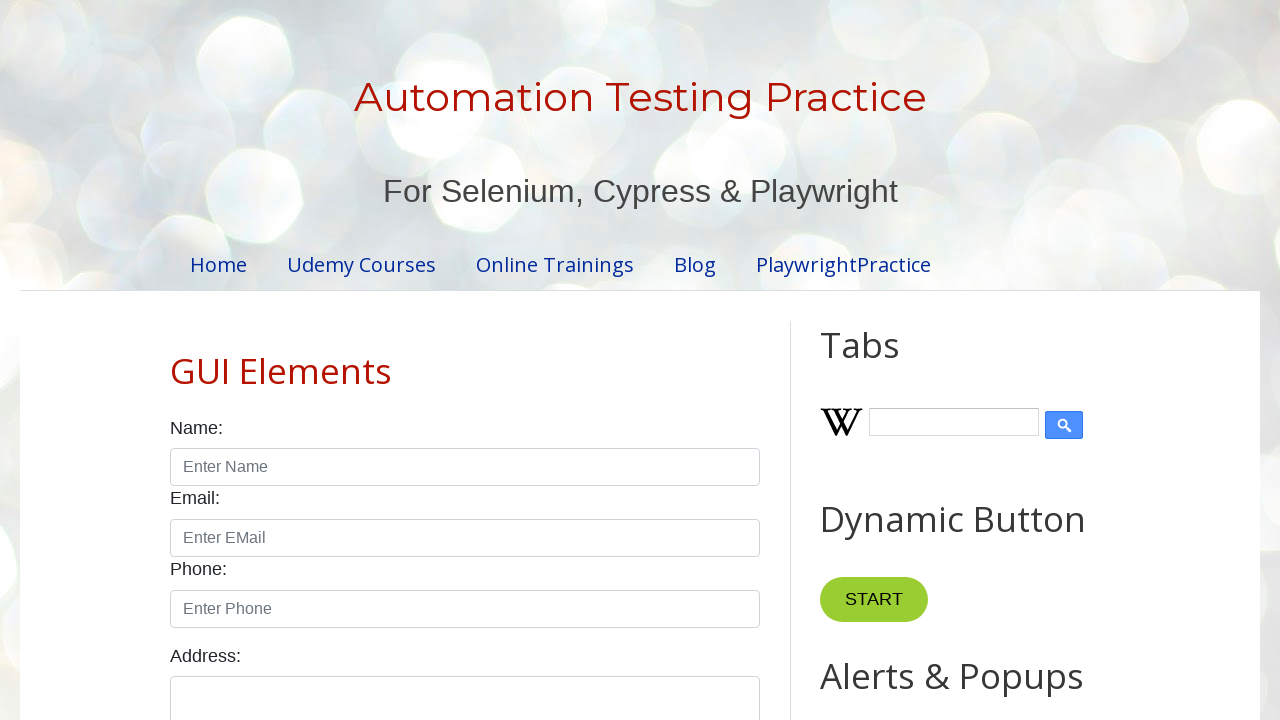

Verified table rows exist
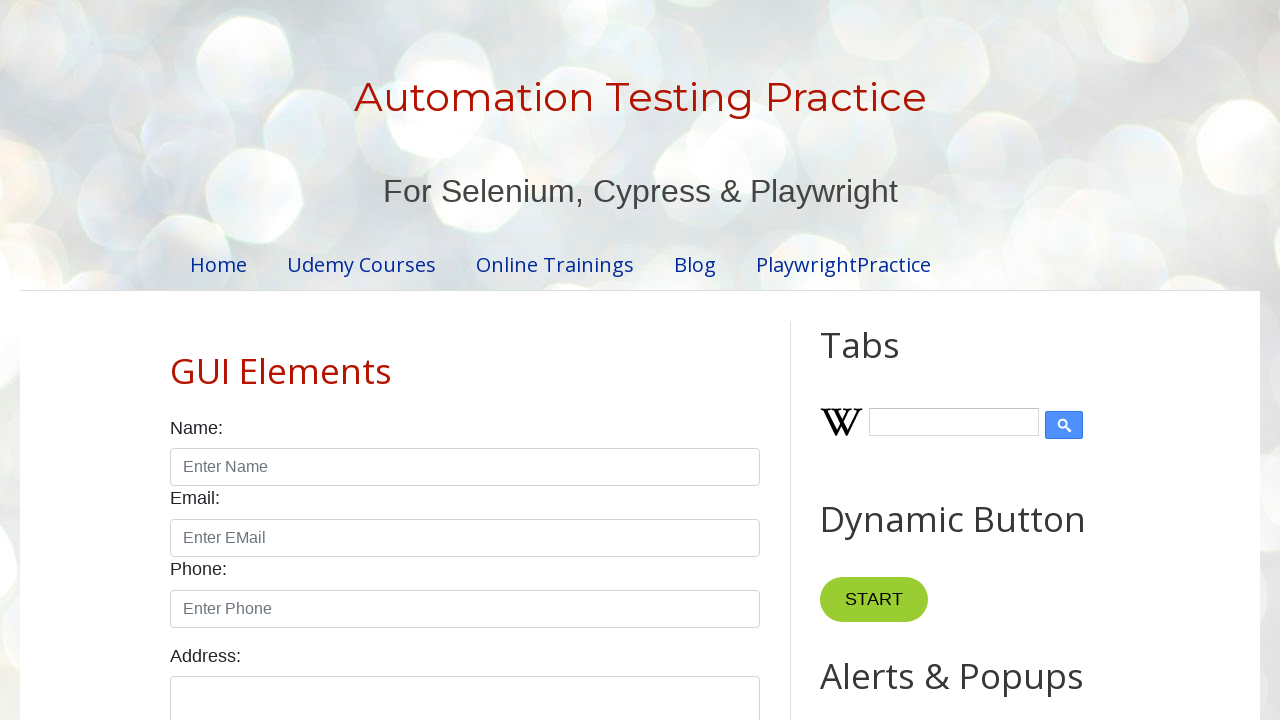

Verified table headers exist
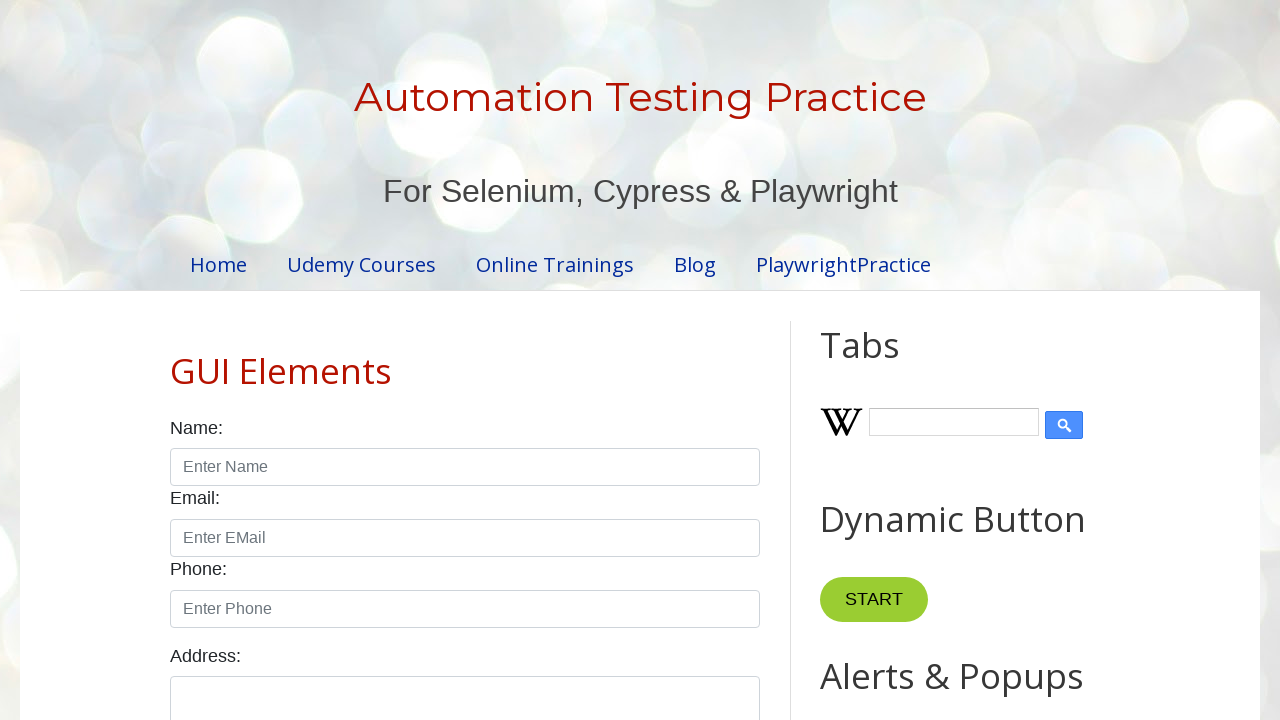

Verified specific cell in 5th row, 1st column exists
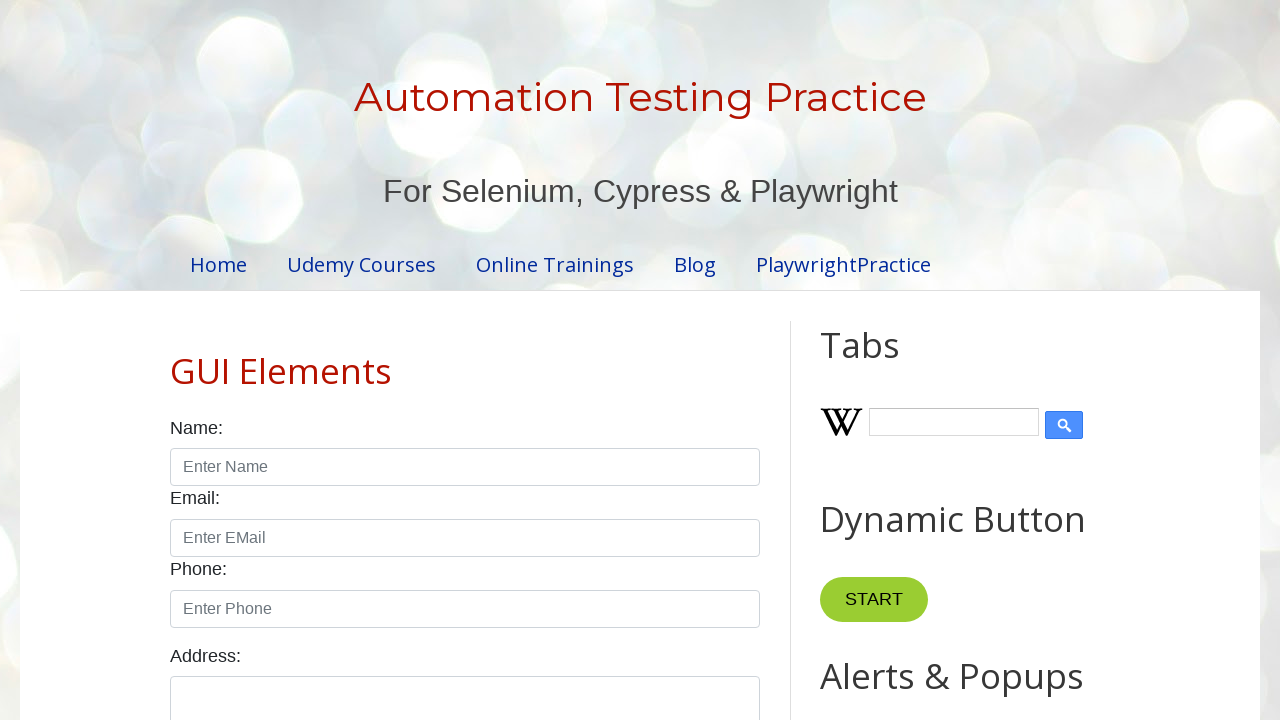

Verified first data cell in table is accessible
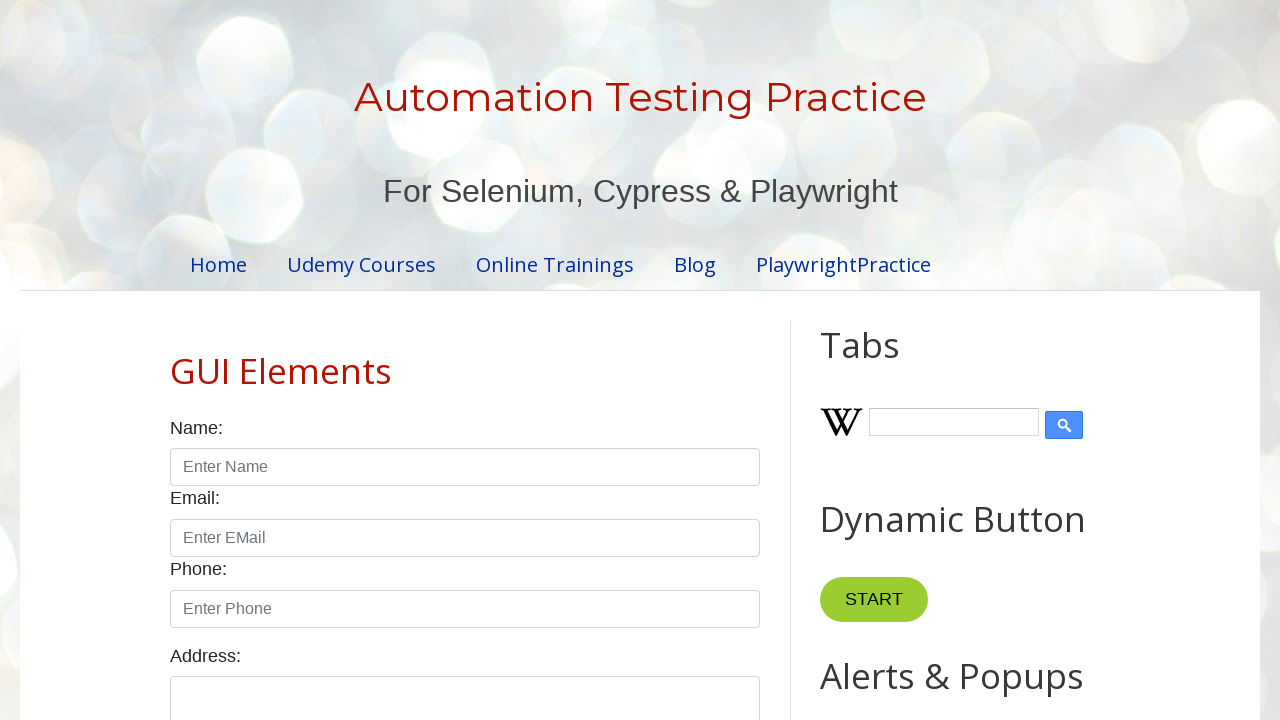

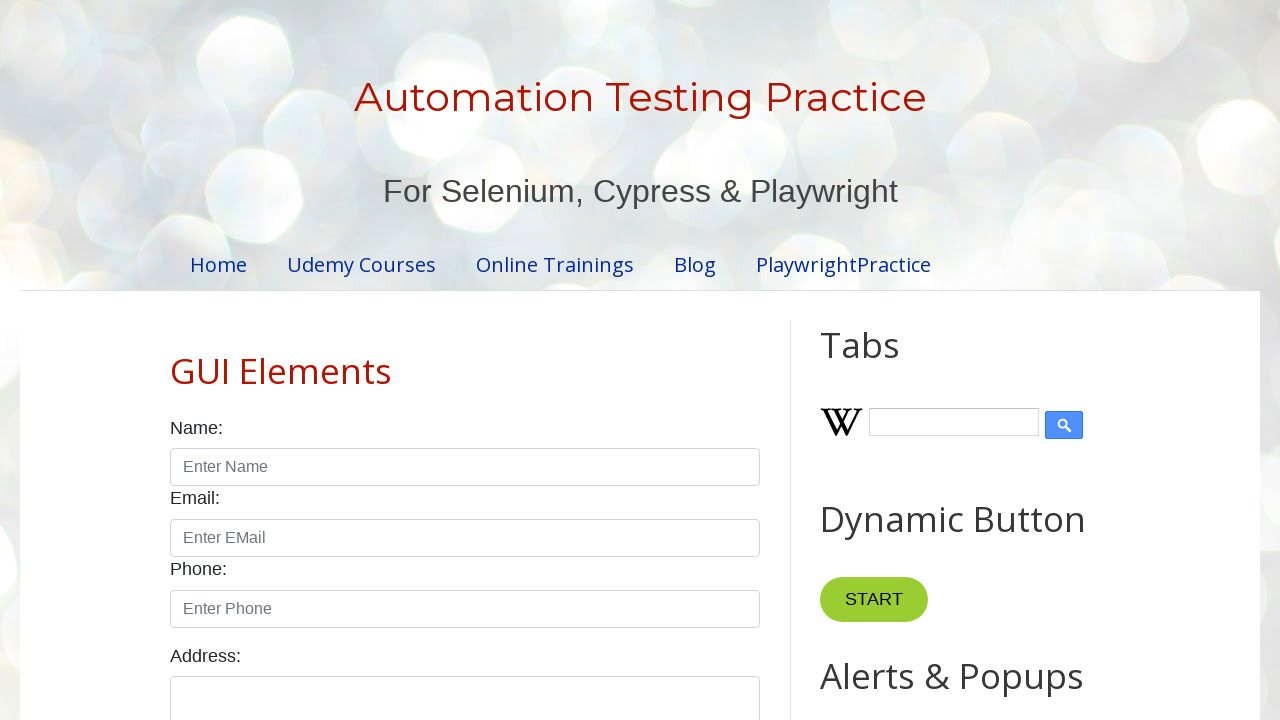